Tests dynamic loading Example 2 where an element is rendered after clicking the Start button, then verifies the text "Hello World!" appears.

Starting URL: https://the-internet.herokuapp.com/dynamic_loading

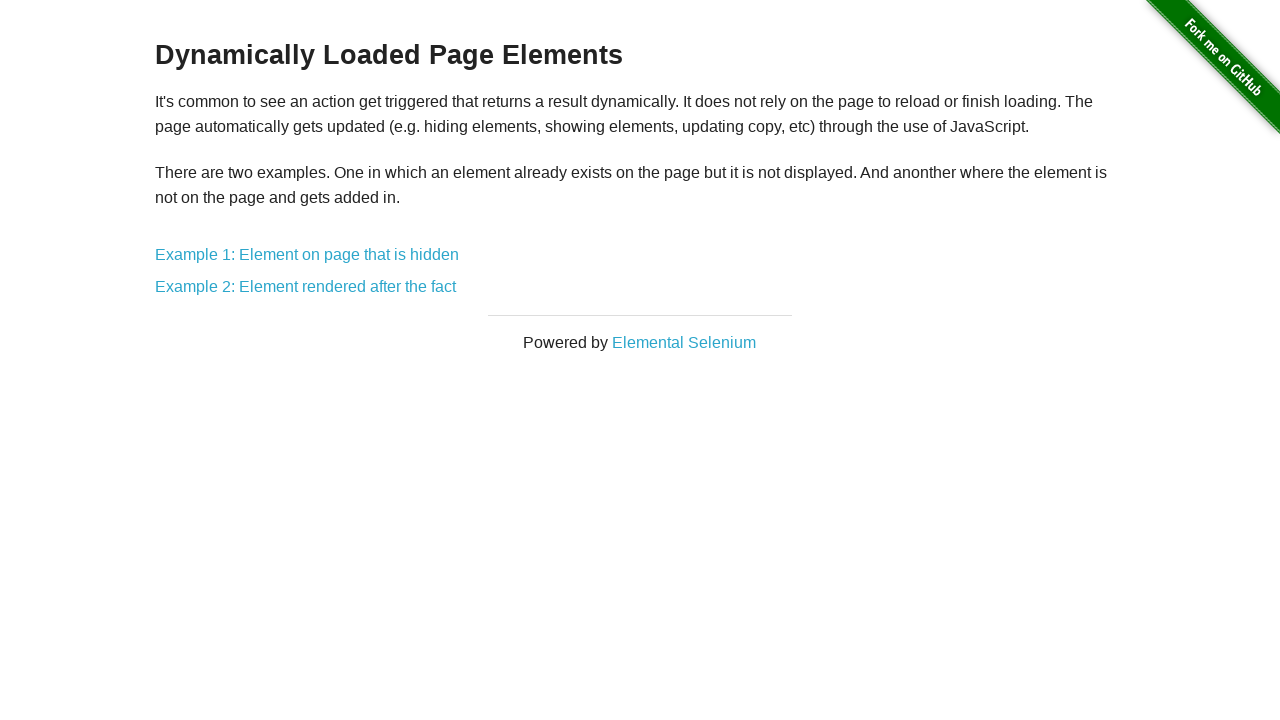

Clicked on Example 2: Element rendered after the fact link at (306, 287) on a[href='/dynamic_loading/2']
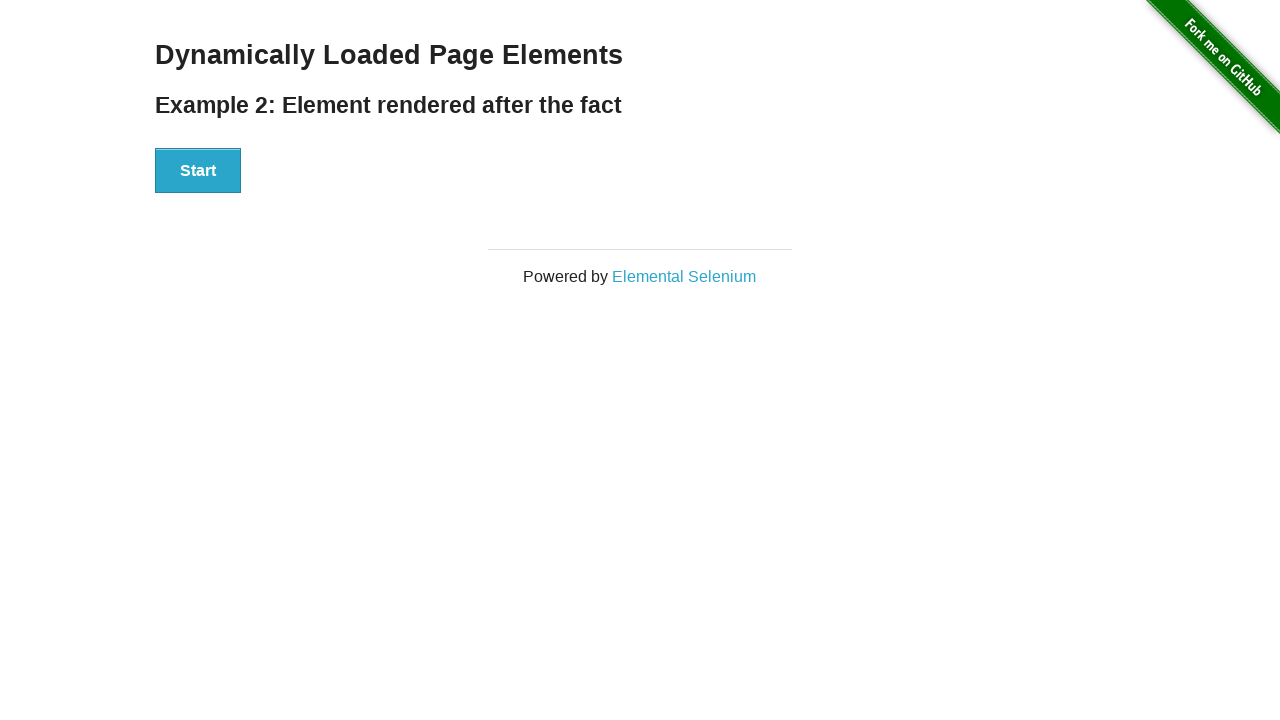

Start button selector loaded
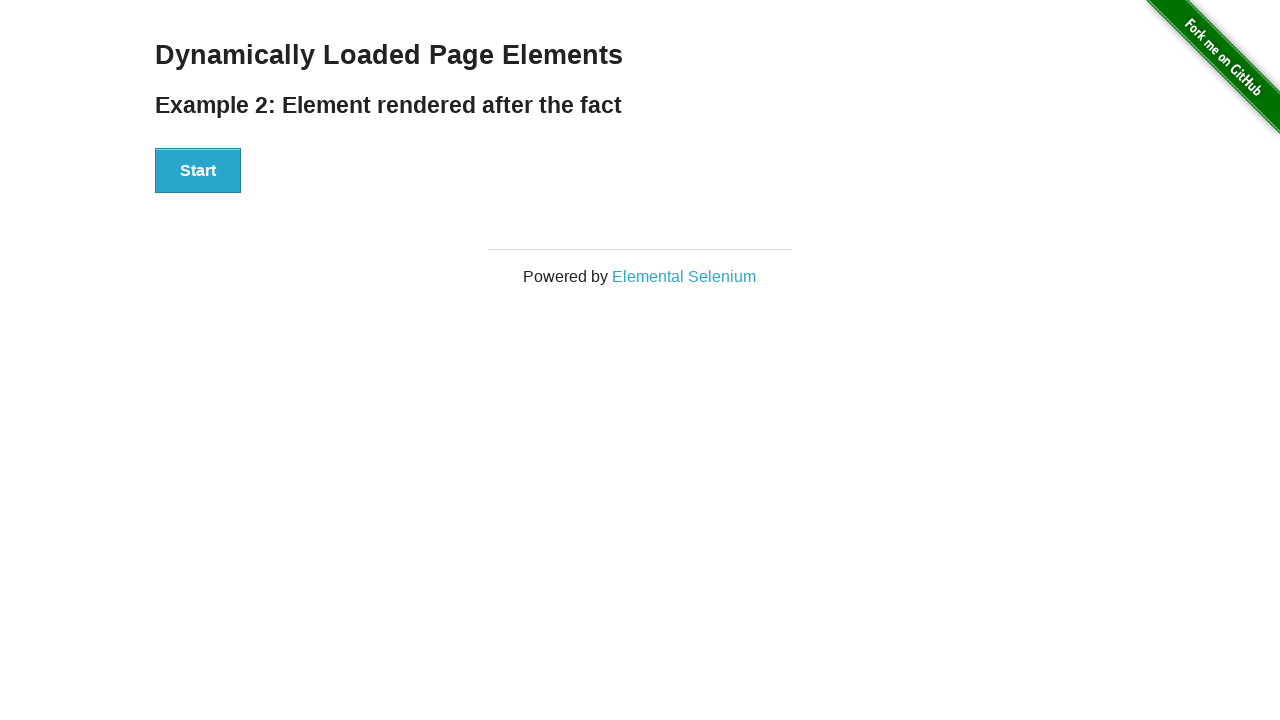

Clicked Start button to trigger dynamic loading at (198, 171) on #start button
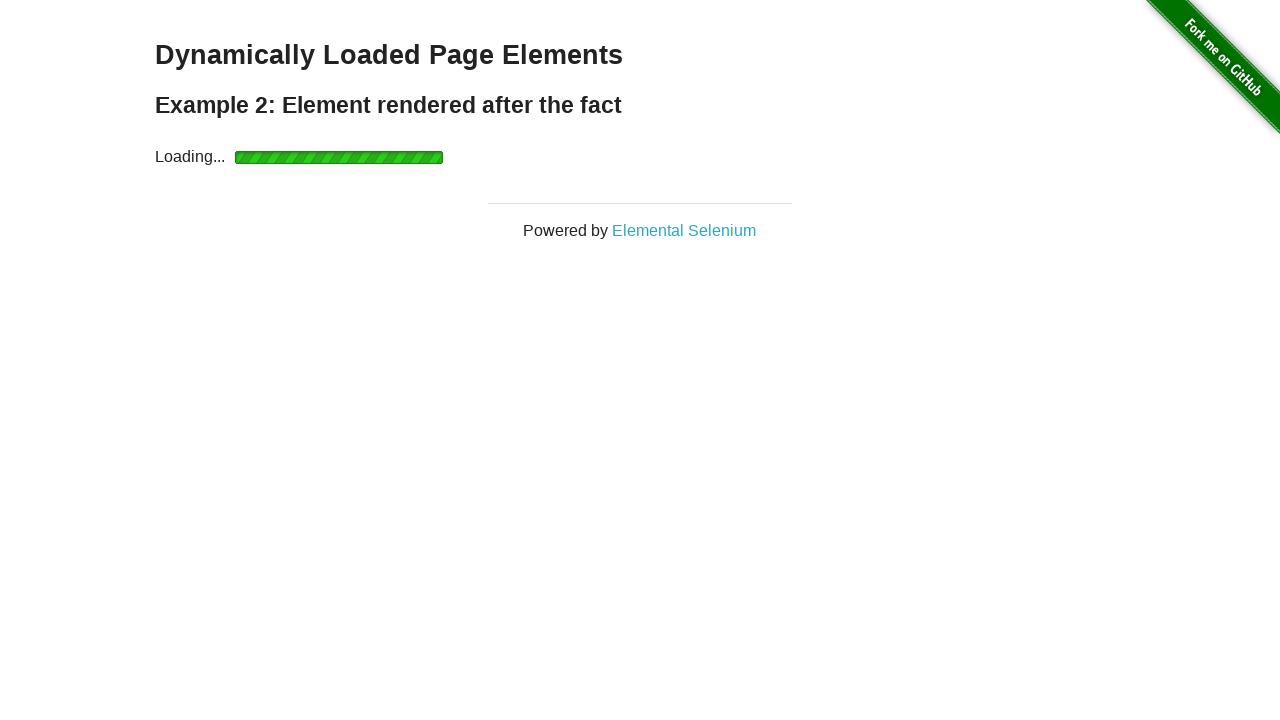

Waited for 'Hello World!' element to render and become visible
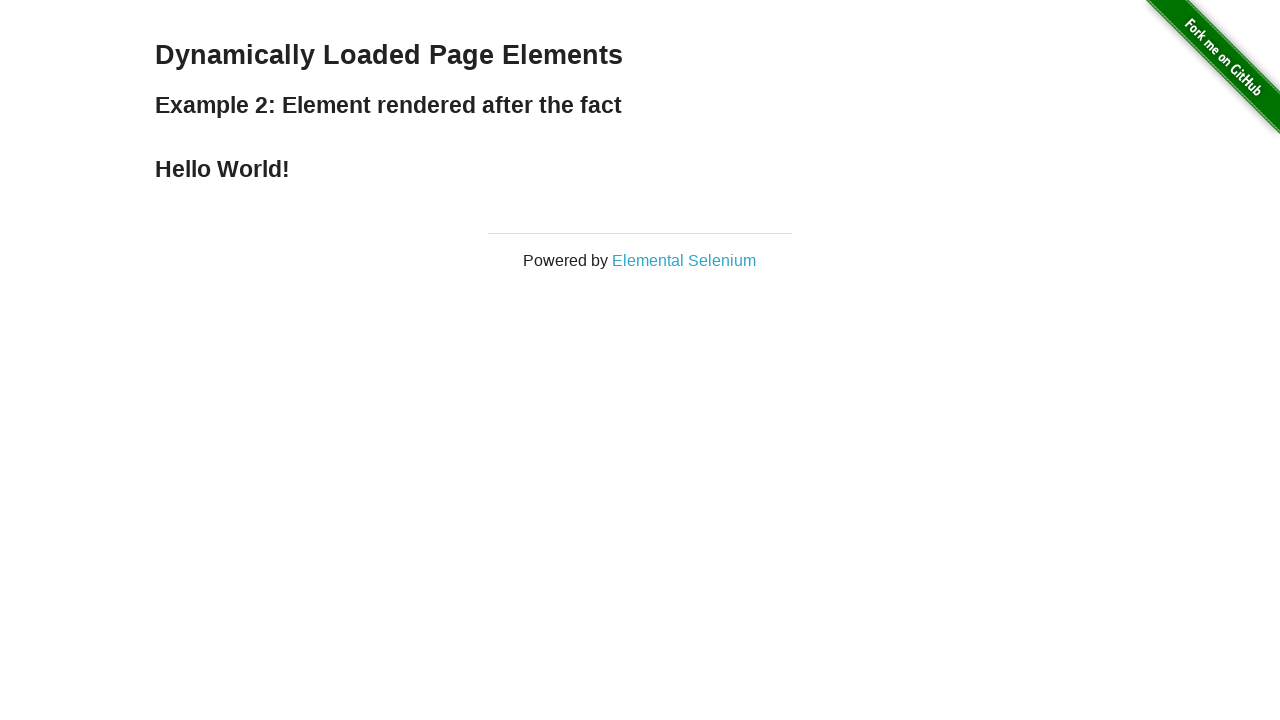

Retrieved text content from rendered element
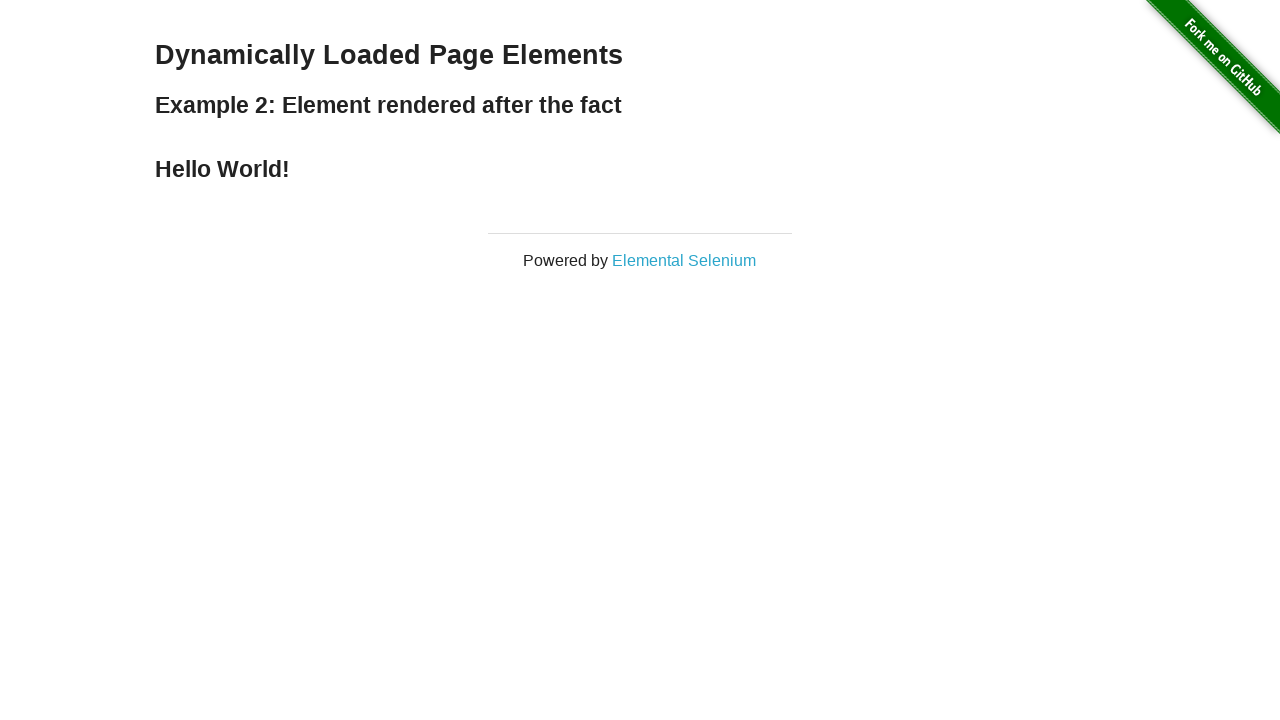

Verified that element contains 'Hello World!' text
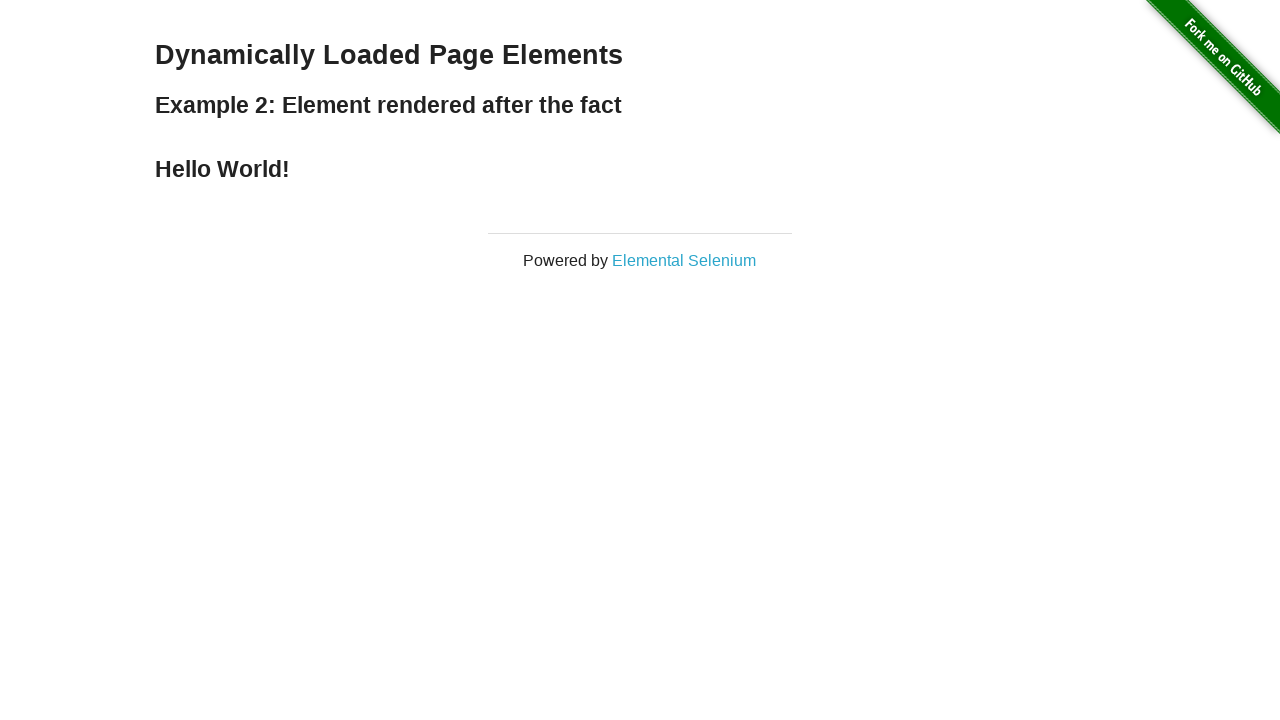

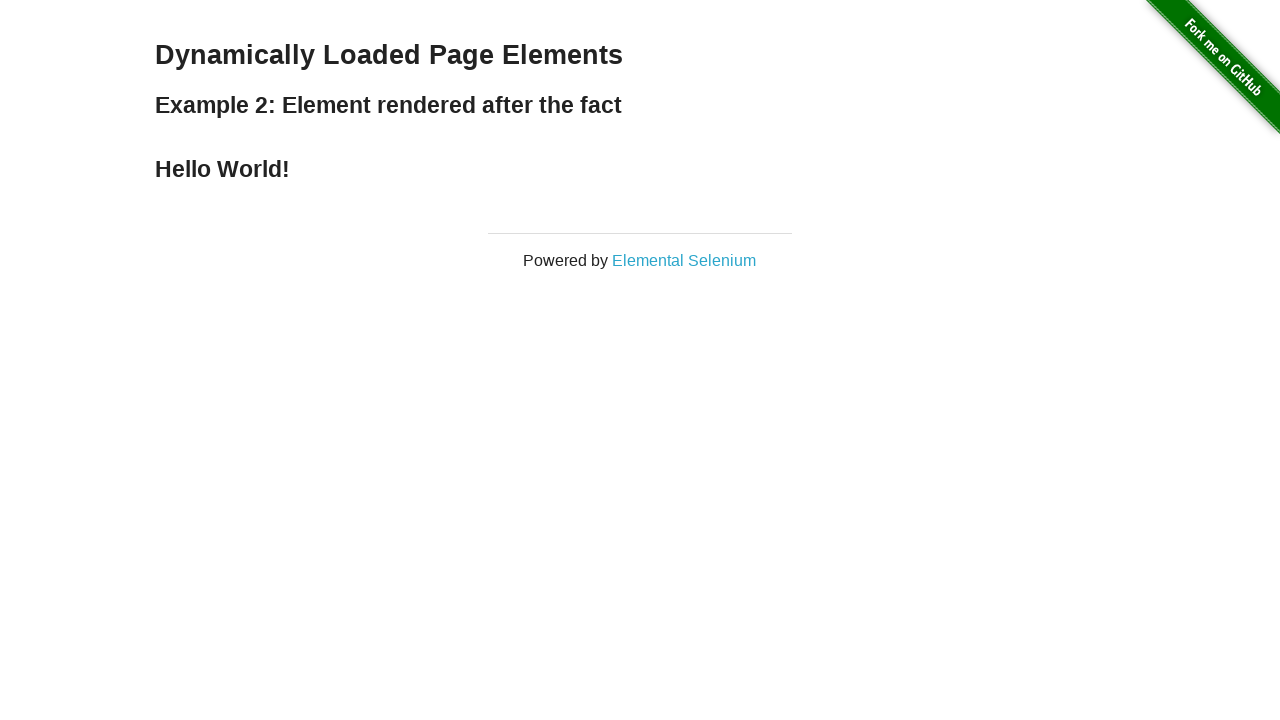